Clicks the "Lists" link in the footer and verifies navigation

Starting URL: https://news.ycombinator.com/

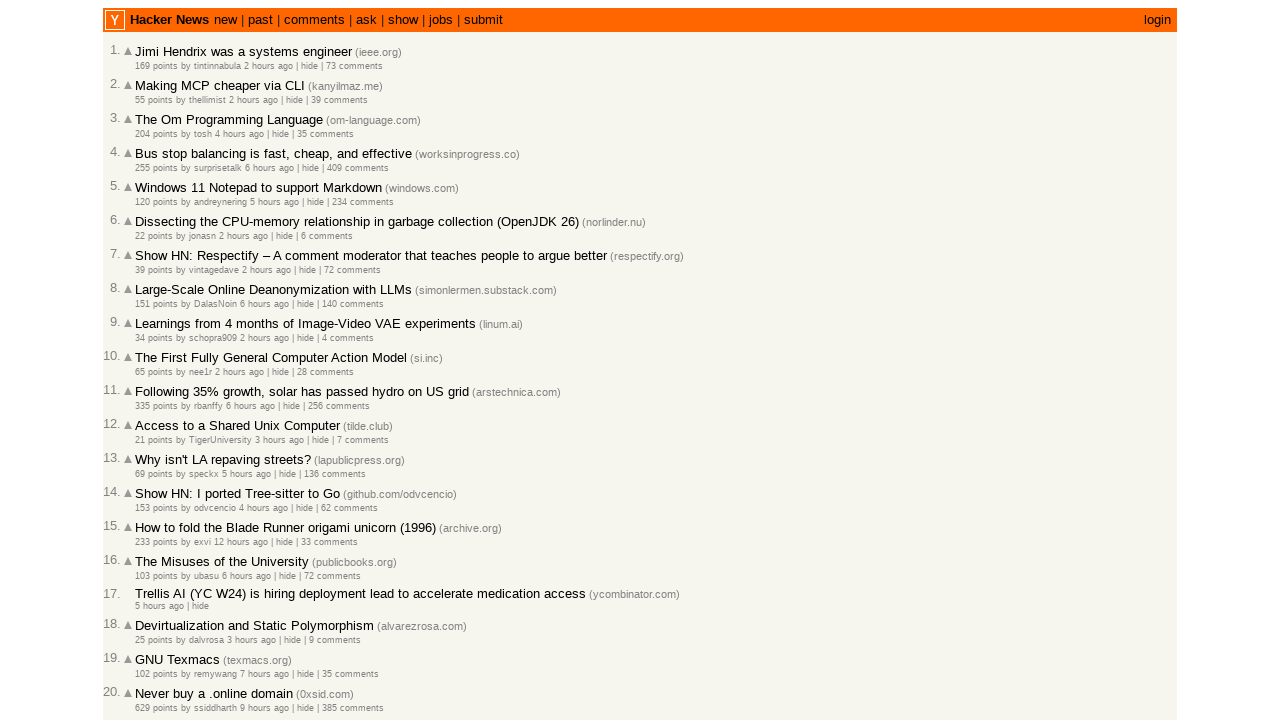

Clicked the 'Lists' link in the footer at (575, 657) on a:has-text('Lists')
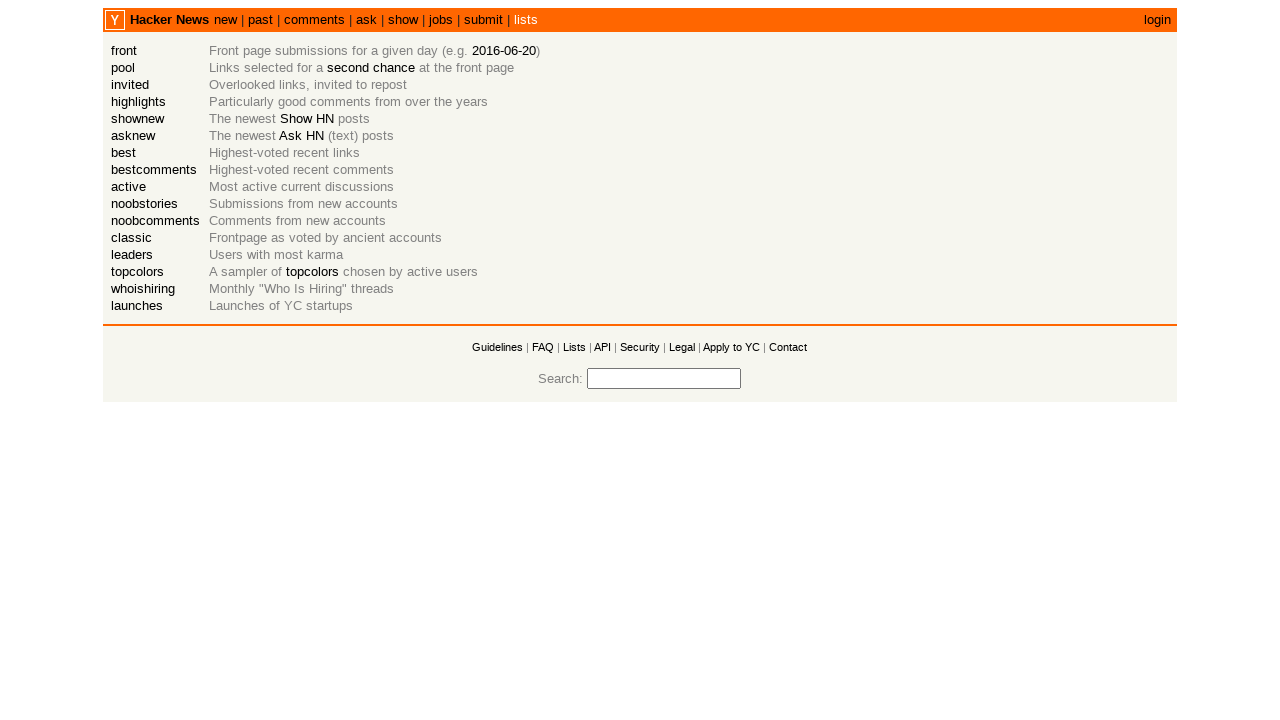

Waited for page to load after clicking Lists link
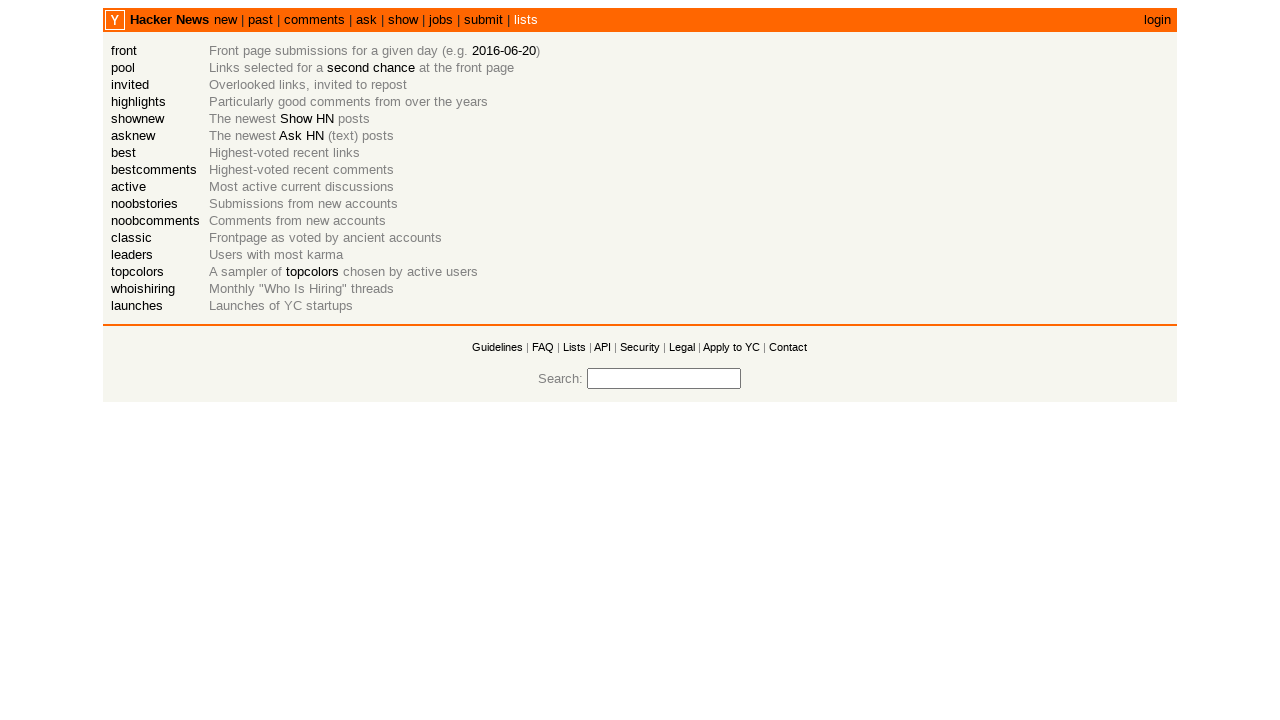

Verified navigation to Lists page by checking URL
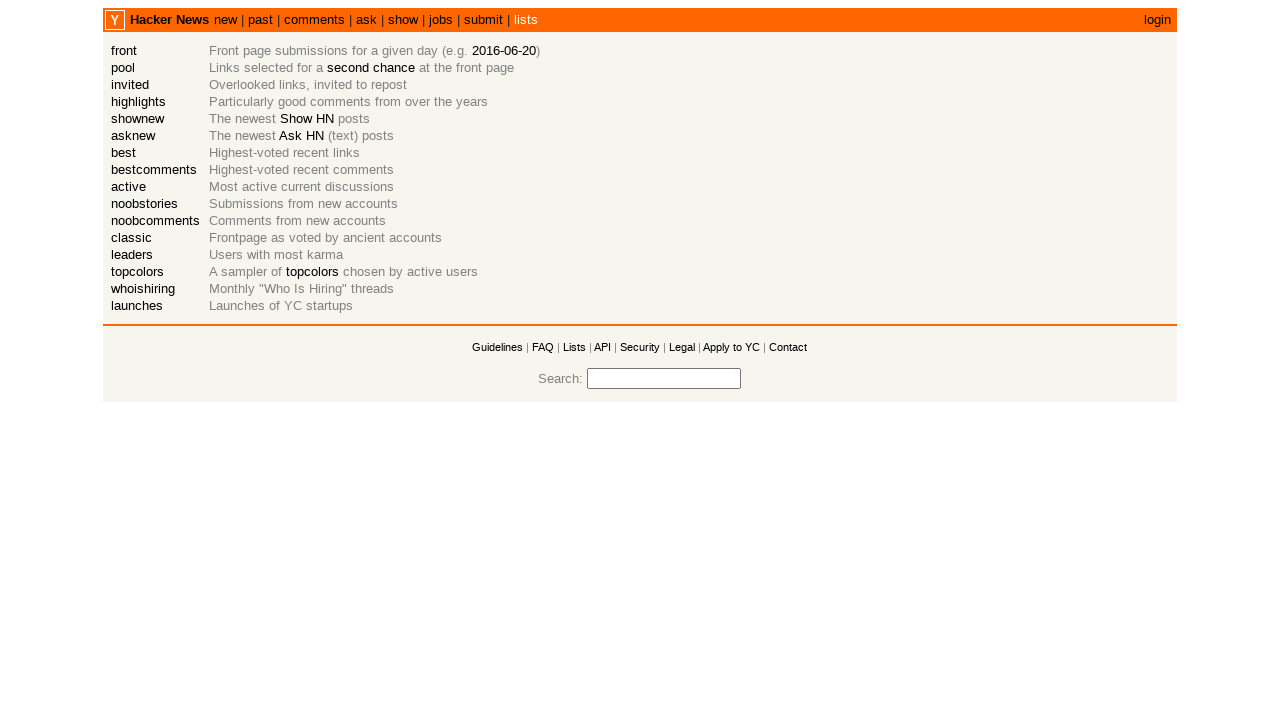

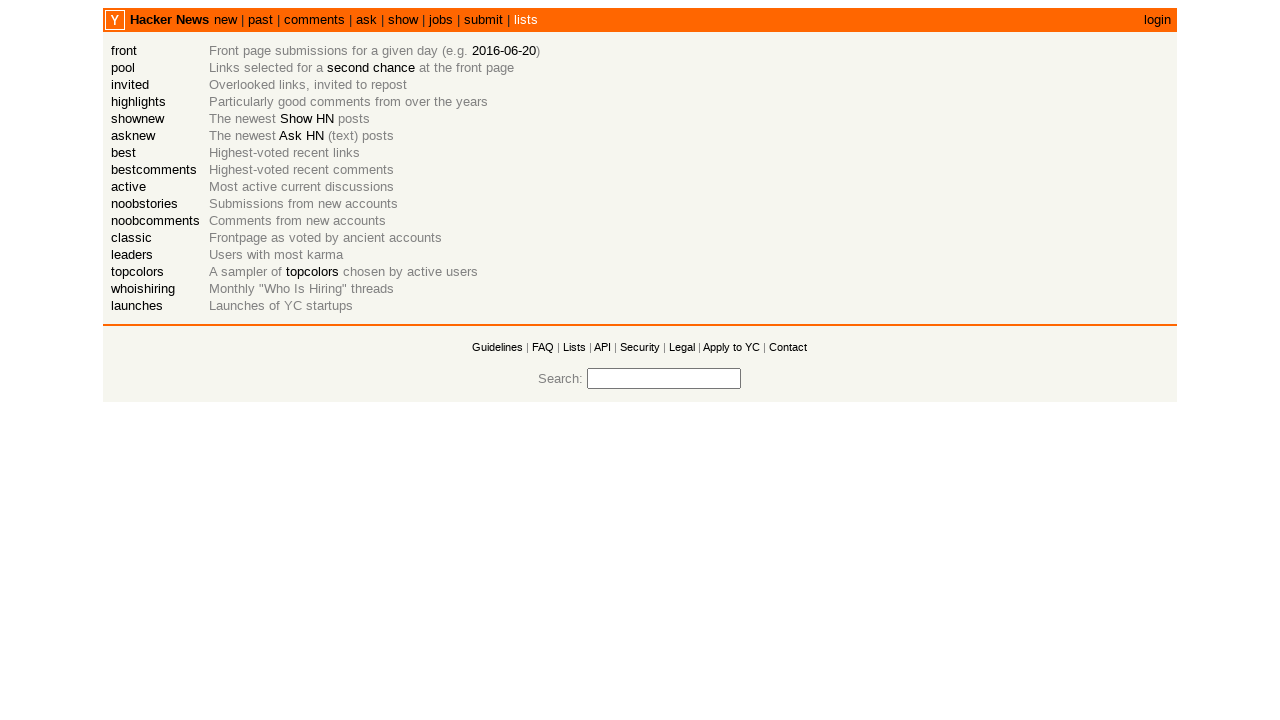